Navigates to the-internet.herokuapp.com and clicks on the Form Authentication link to navigate to that section

Starting URL: http://the-internet.herokuapp.com/

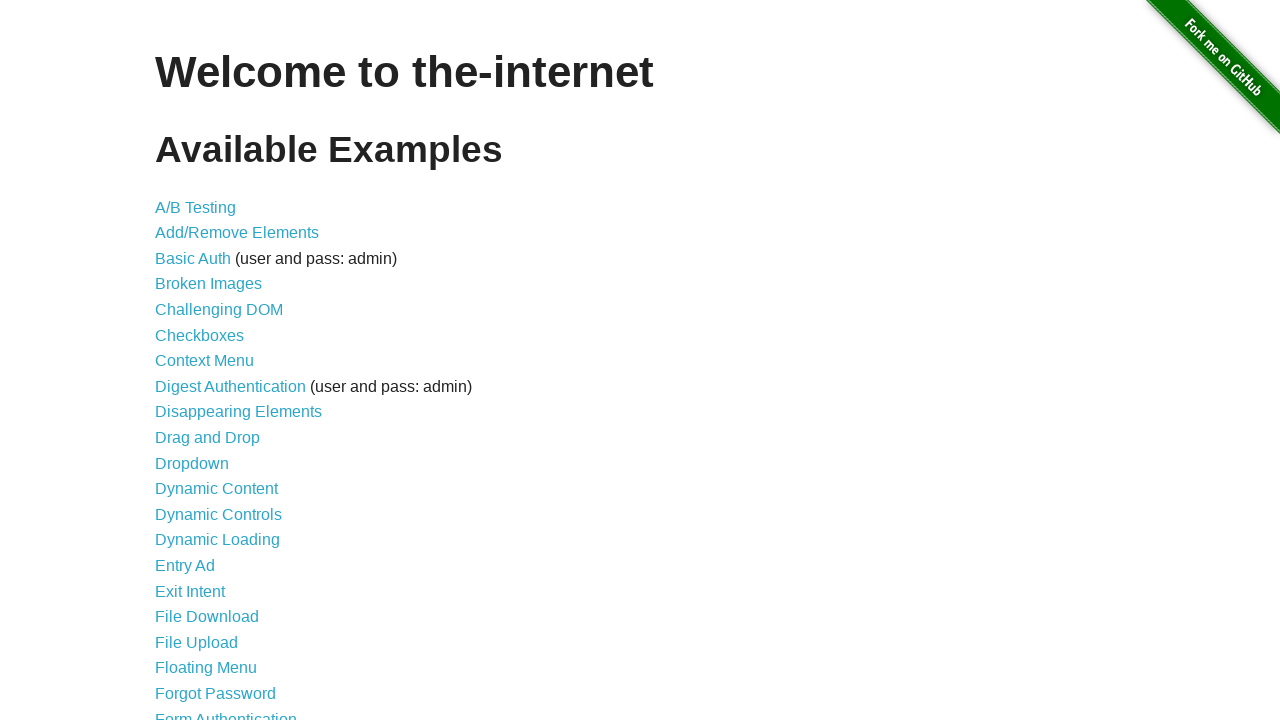

Clicked on Form Authentication link at (196, 642) on xpath=//*[@id='content']/ul/li[18]/a
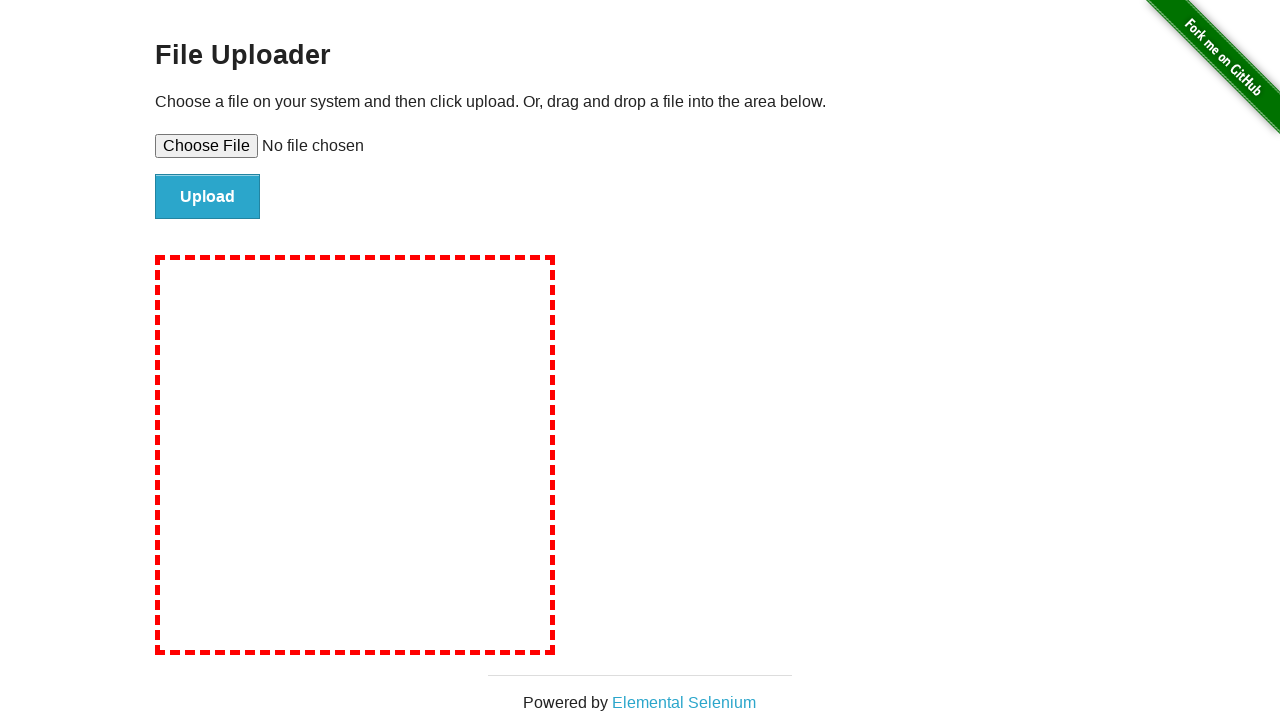

Form Authentication page loaded
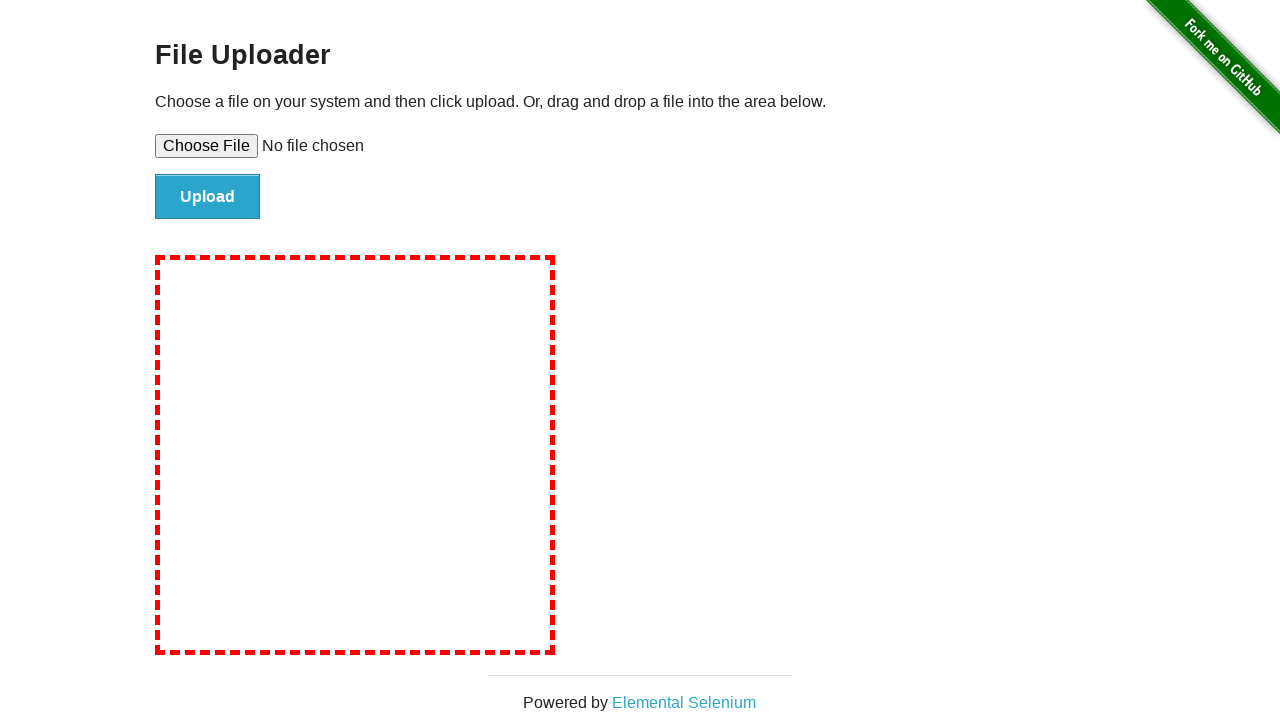

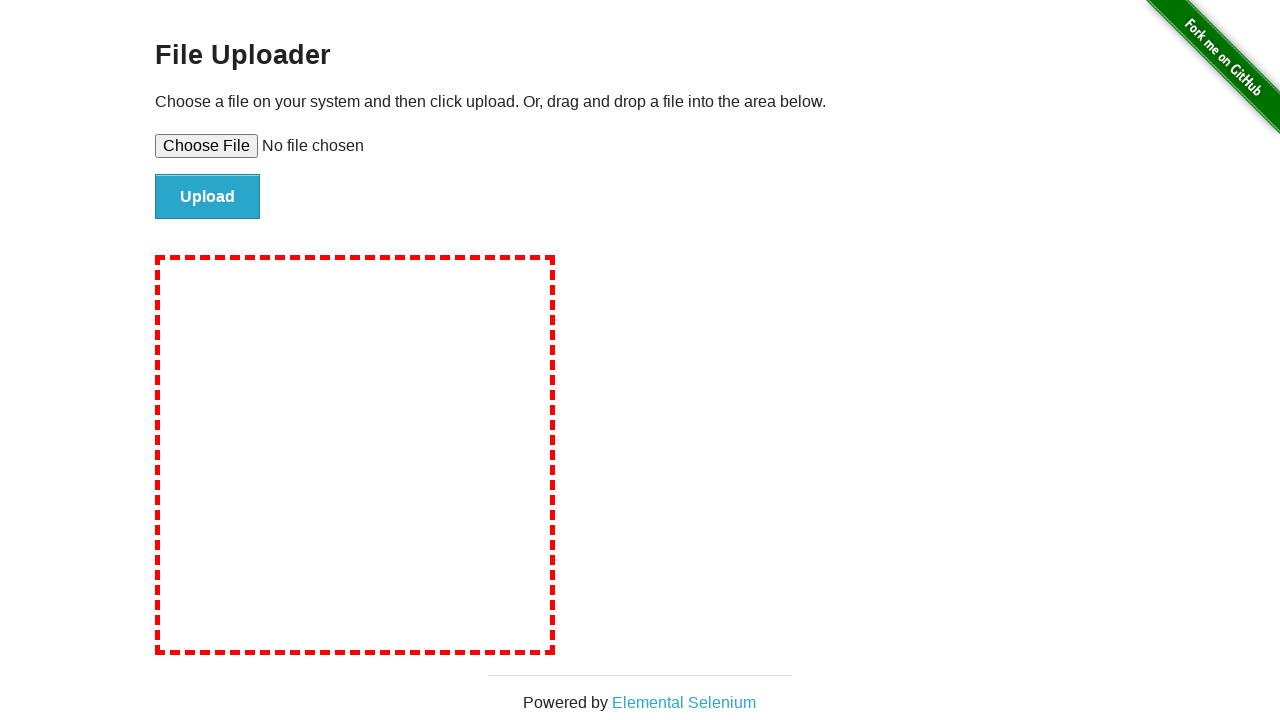